Navigates to OrangeHRM demo site and verifies the page loads by checking the title

Starting URL: https://opensource-demo.orangehrmlive.com/

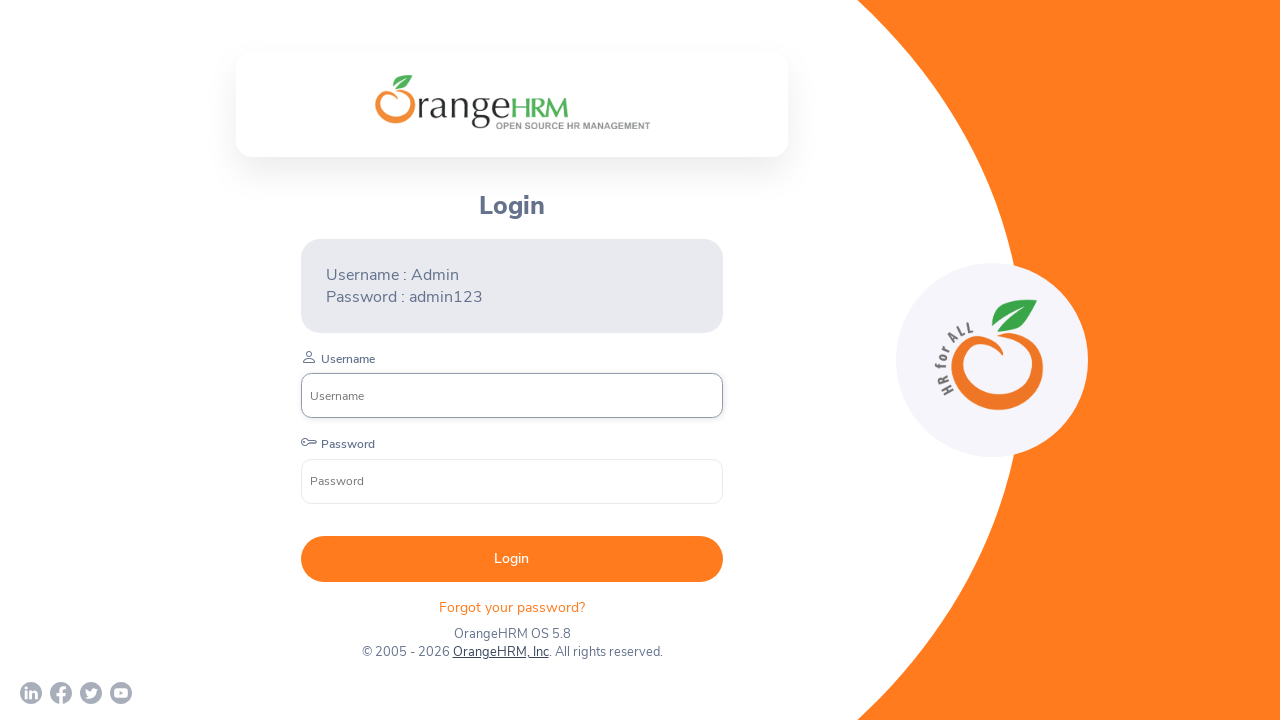

Page DOM content loaded
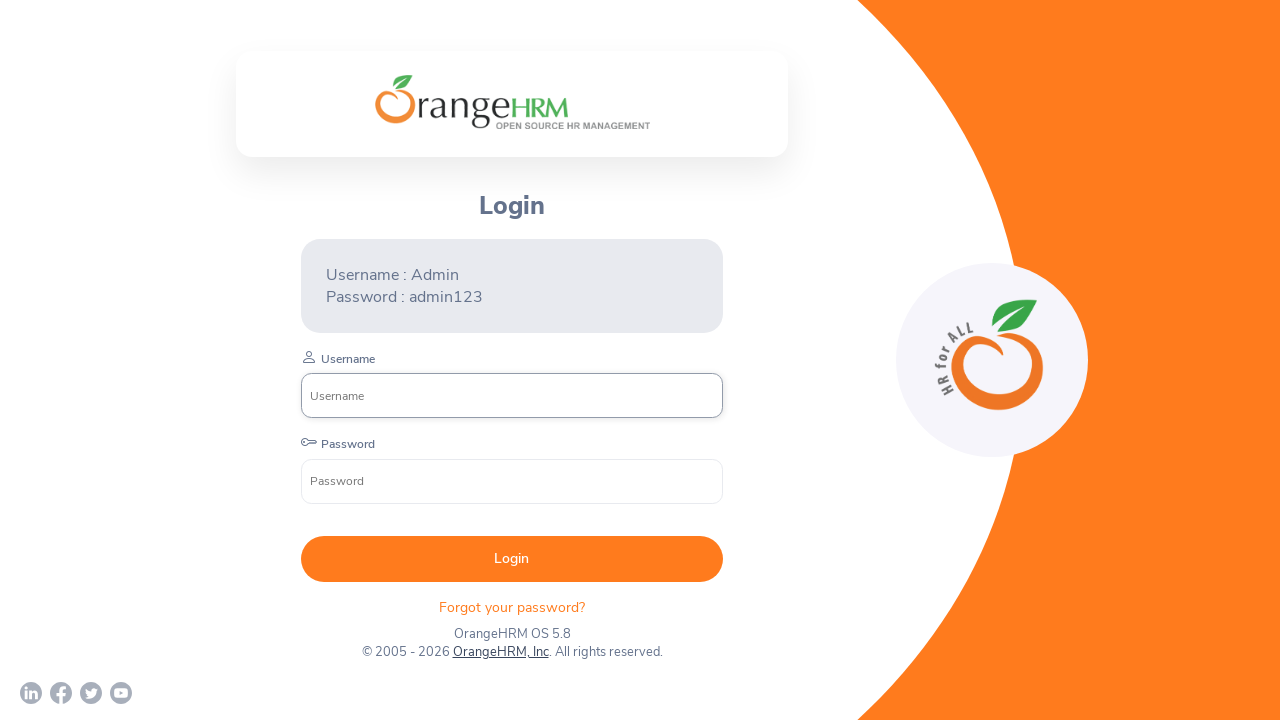

Body element is visible on OrangeHRM demo site
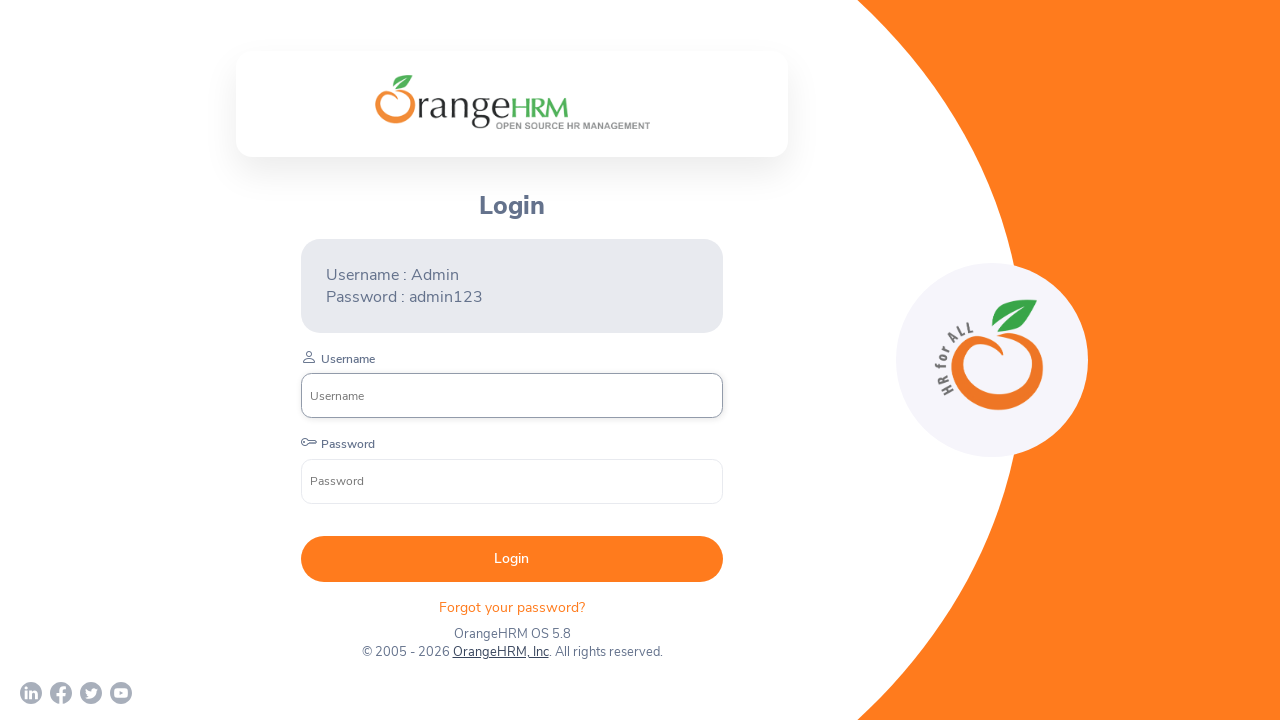

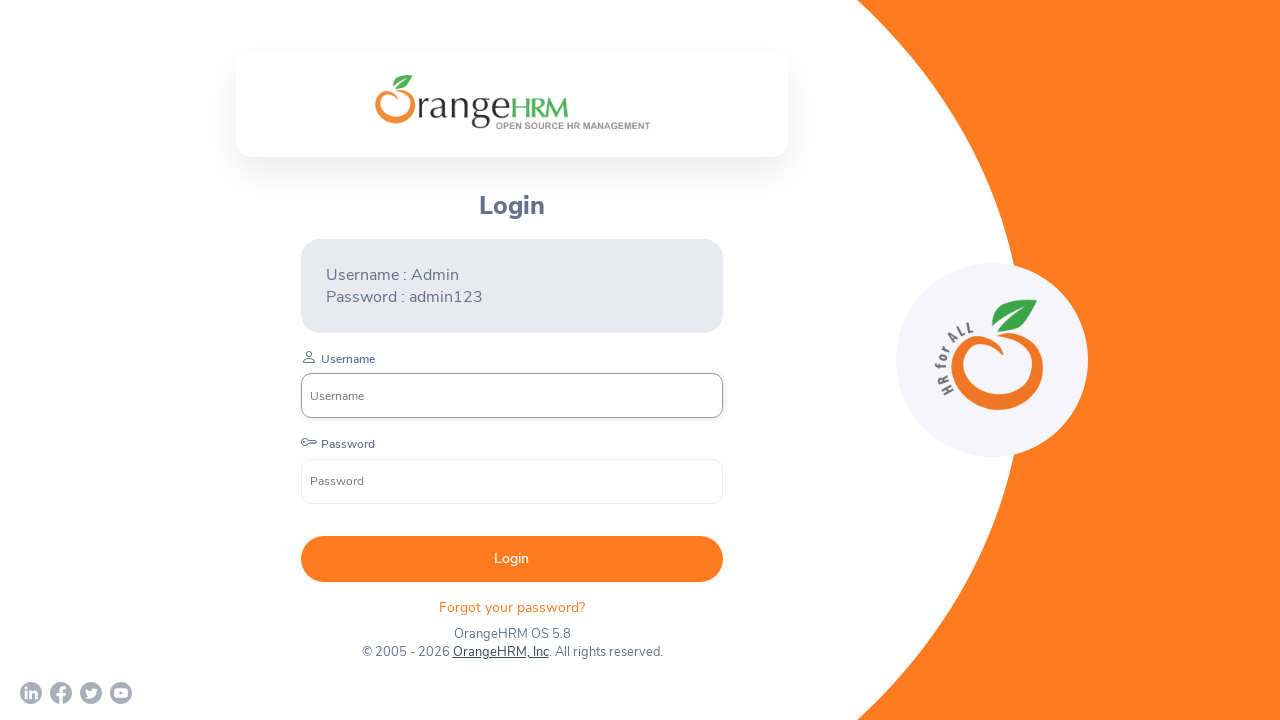